Navigates to Vietnam stock exchange derivatives trading statistics page, sets date range filters, searches for multiple stock tickers, and interacts with the results table

Starting URL: https://finance.vietstock.vn/chung-khoan-phai-sinh/thong-ke-giao-dich.htm

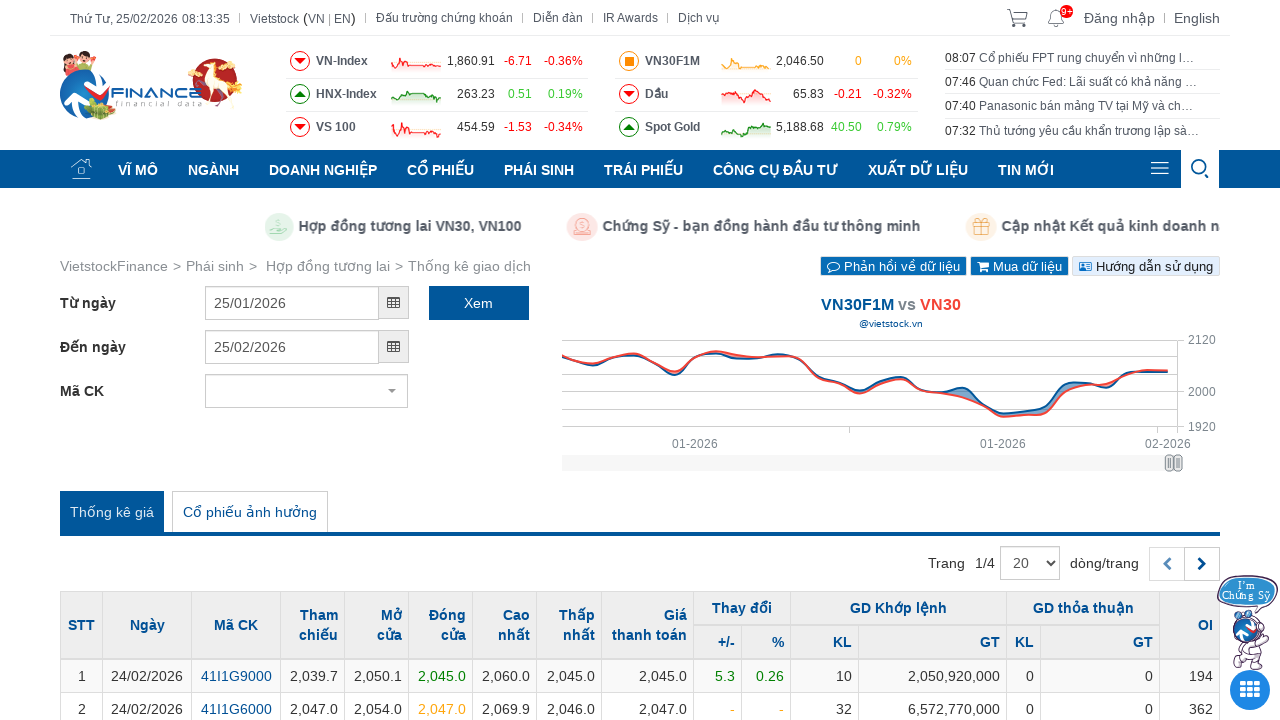

Cleared from date field on xpath=//*[@id="txtFromDate"]/input
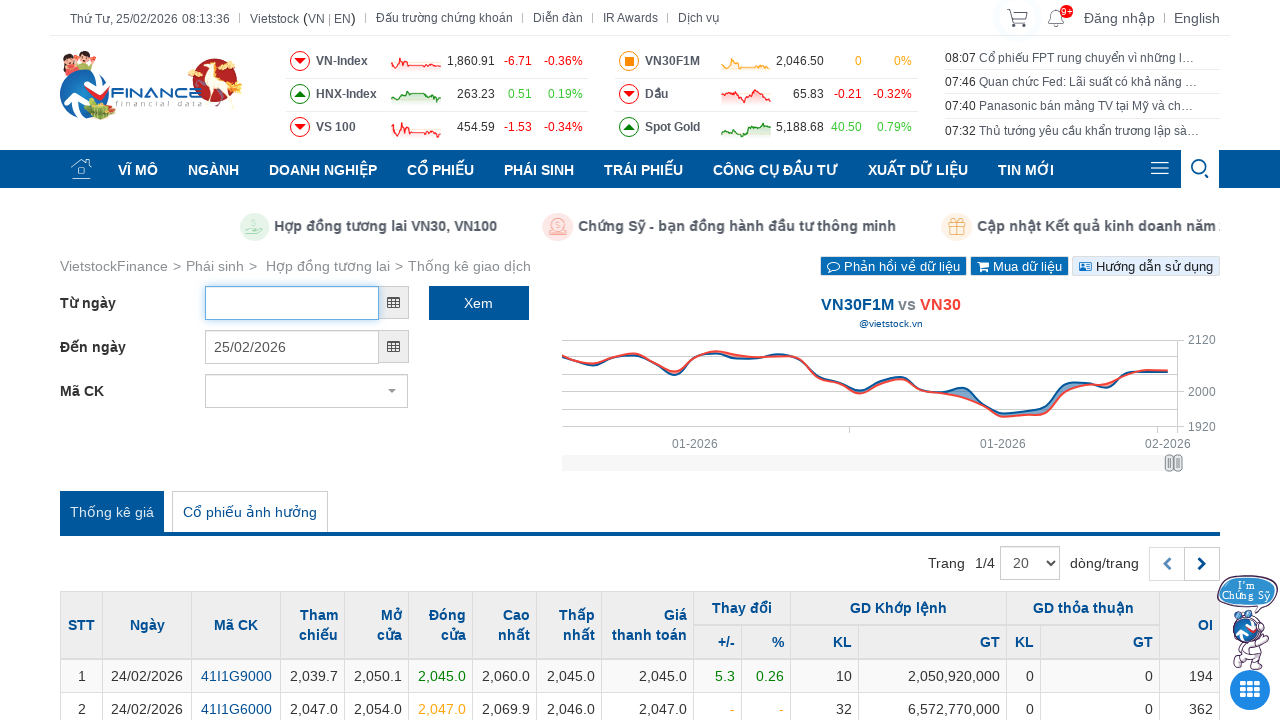

Filled from date field with '01/01/2021' on xpath=//*[@id="txtFromDate"]/input
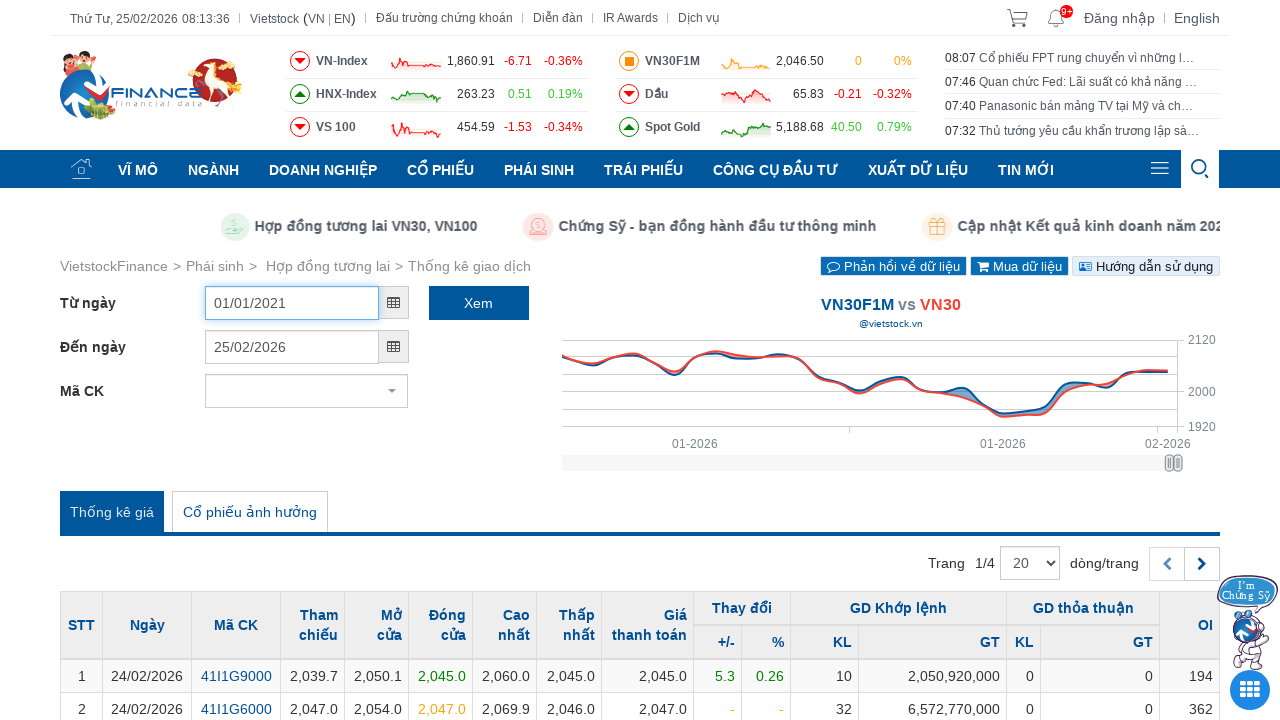

Cleared to date field on xpath=//*[@id="txtToDate"]/input
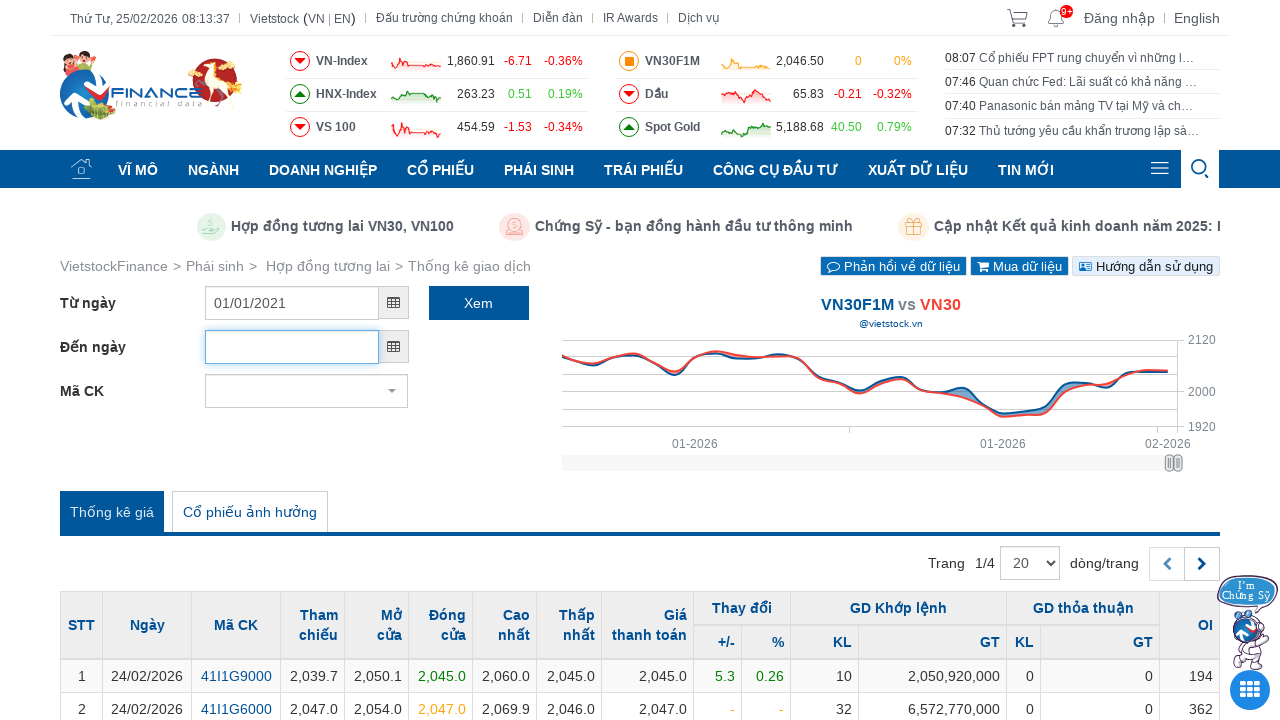

Filled to date field with '15/03/2024' on xpath=//*[@id="txtToDate"]/input
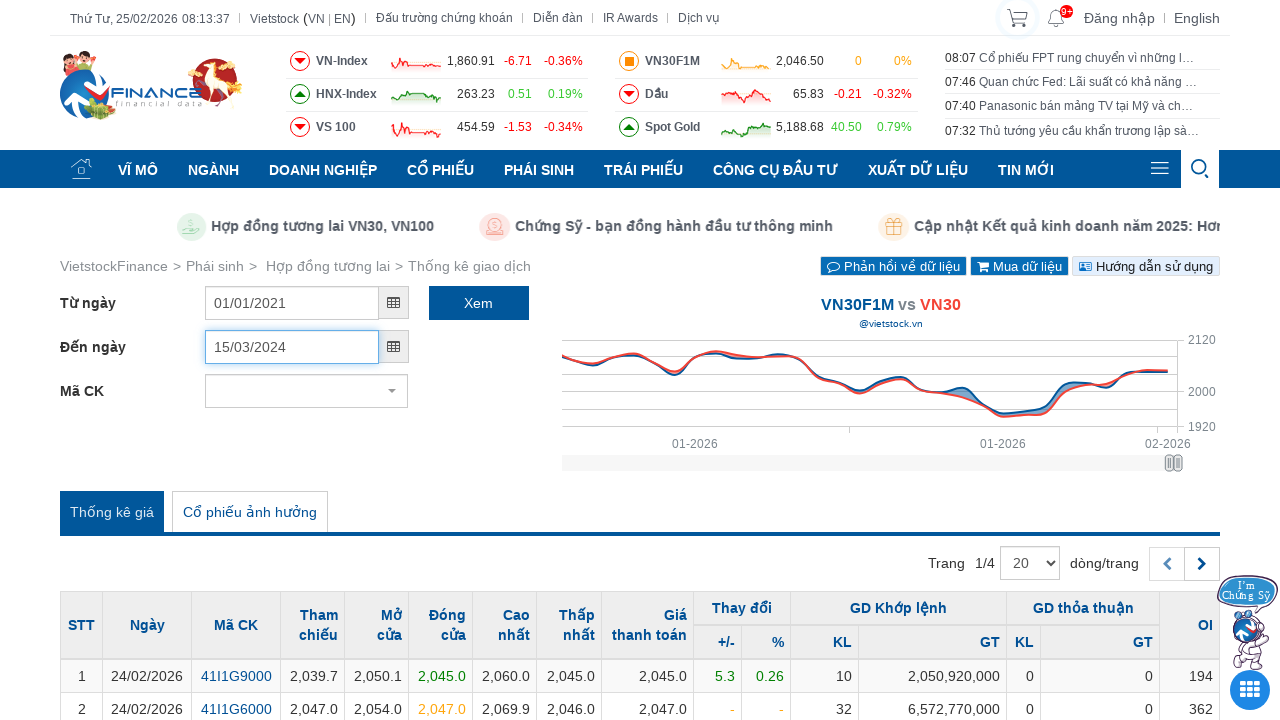

Clicked selection dropdown for ticker 'VN30F2403' at (307, 391) on .selection
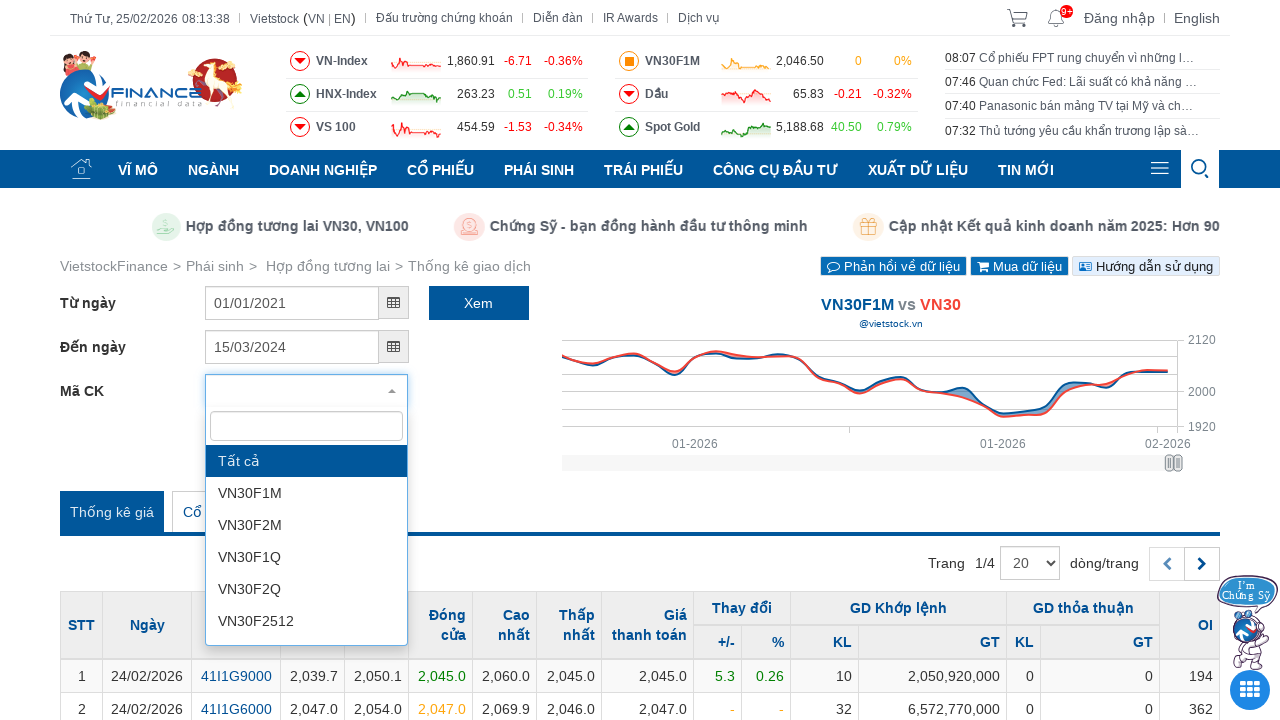

Filled search field with ticker 'VN30F2403' on .select2-search__field
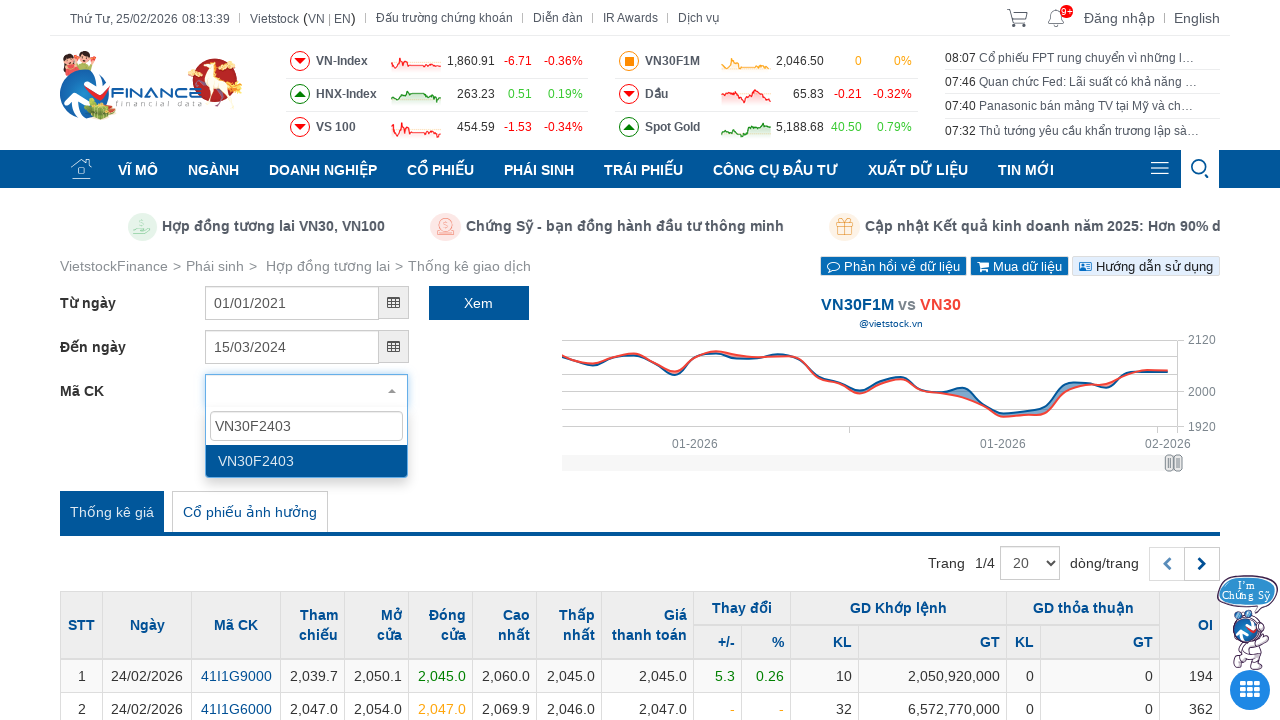

Pressed Enter to select ticker 'VN30F2403' on .select2-search__field
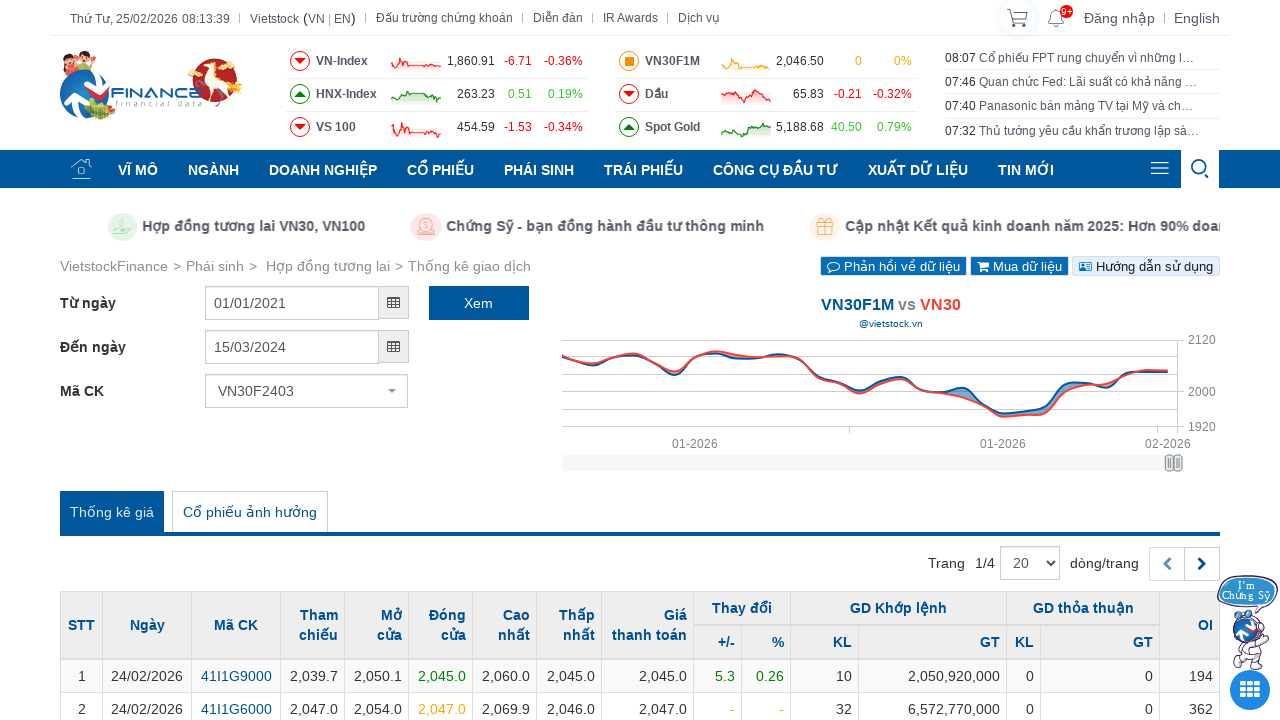

Clicked View button to display results for ticker 'VN30F2403' at (479, 303) on text="Xem"
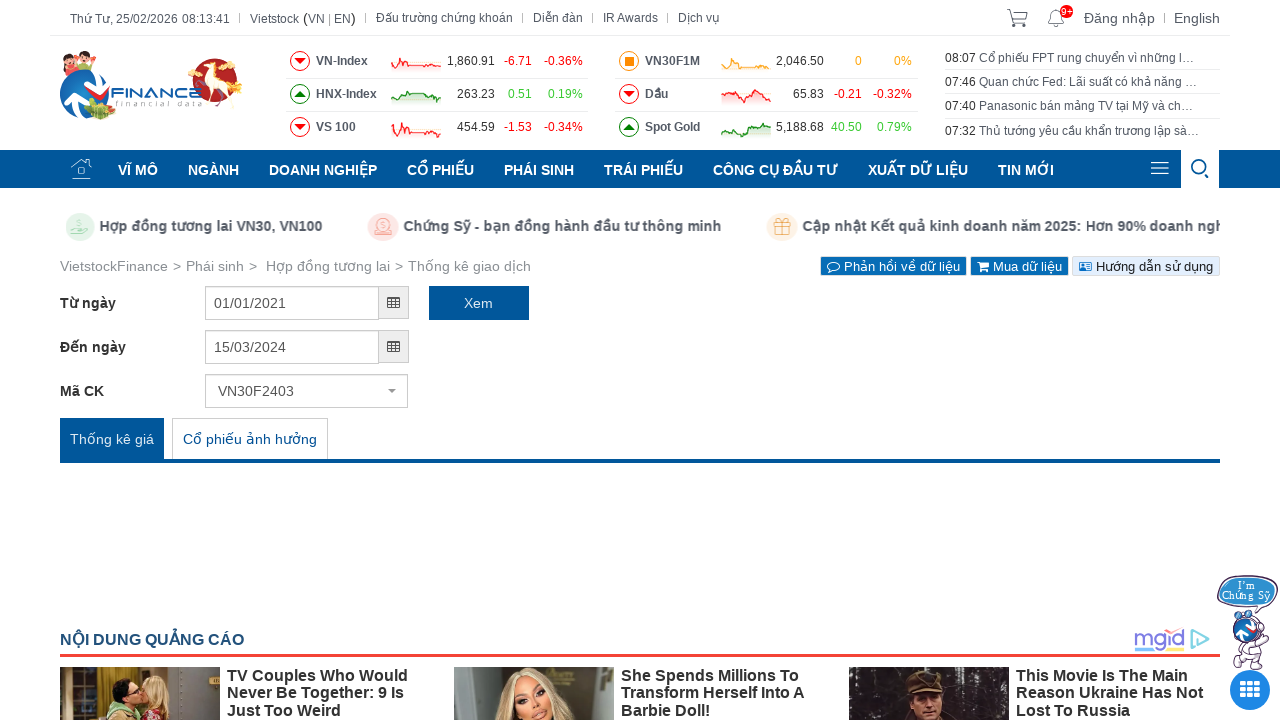

Results table loaded for ticker 'VN30F2403'
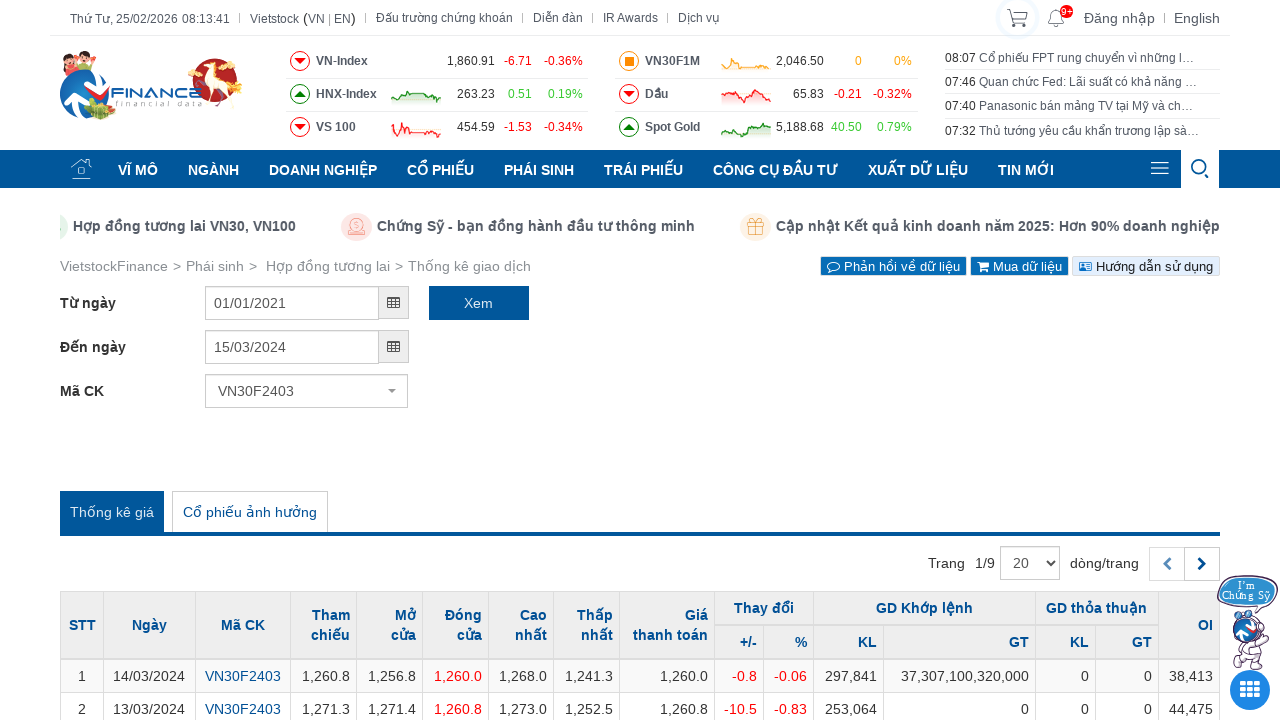

Clicked selection dropdown for ticker 'VN30F2404' at (307, 391) on .selection
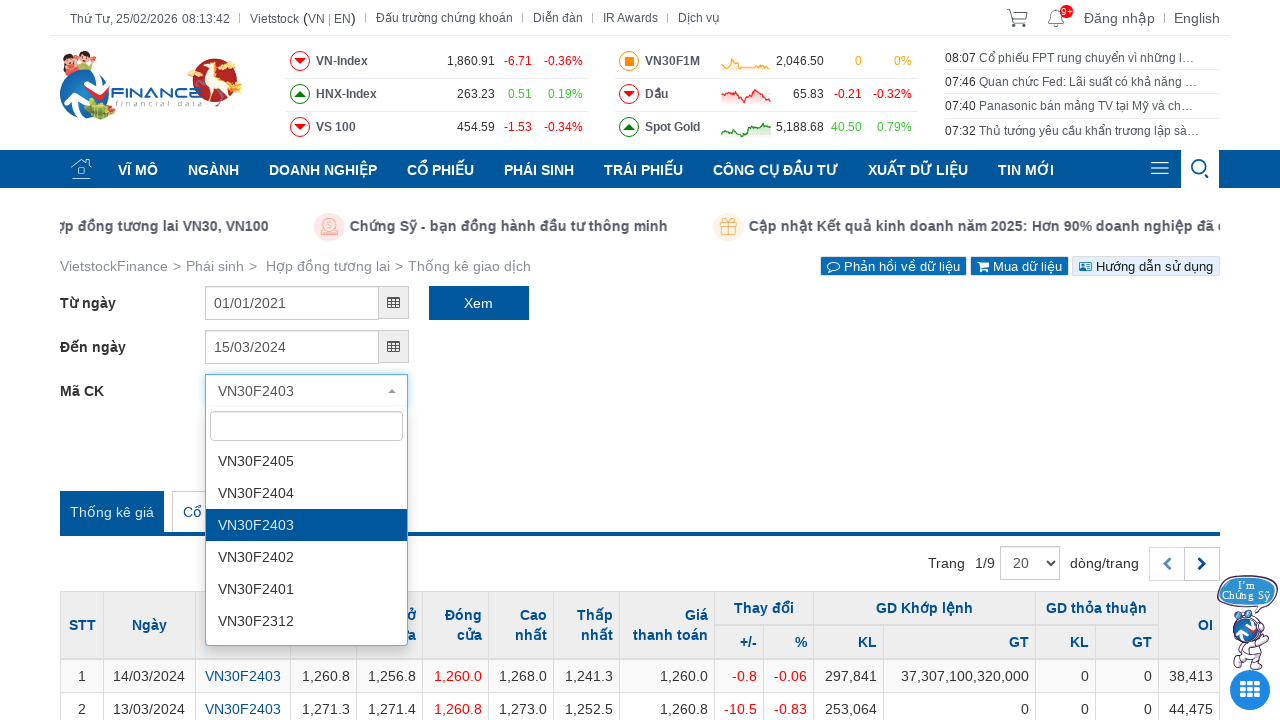

Filled search field with ticker 'VN30F2404' on .select2-search__field
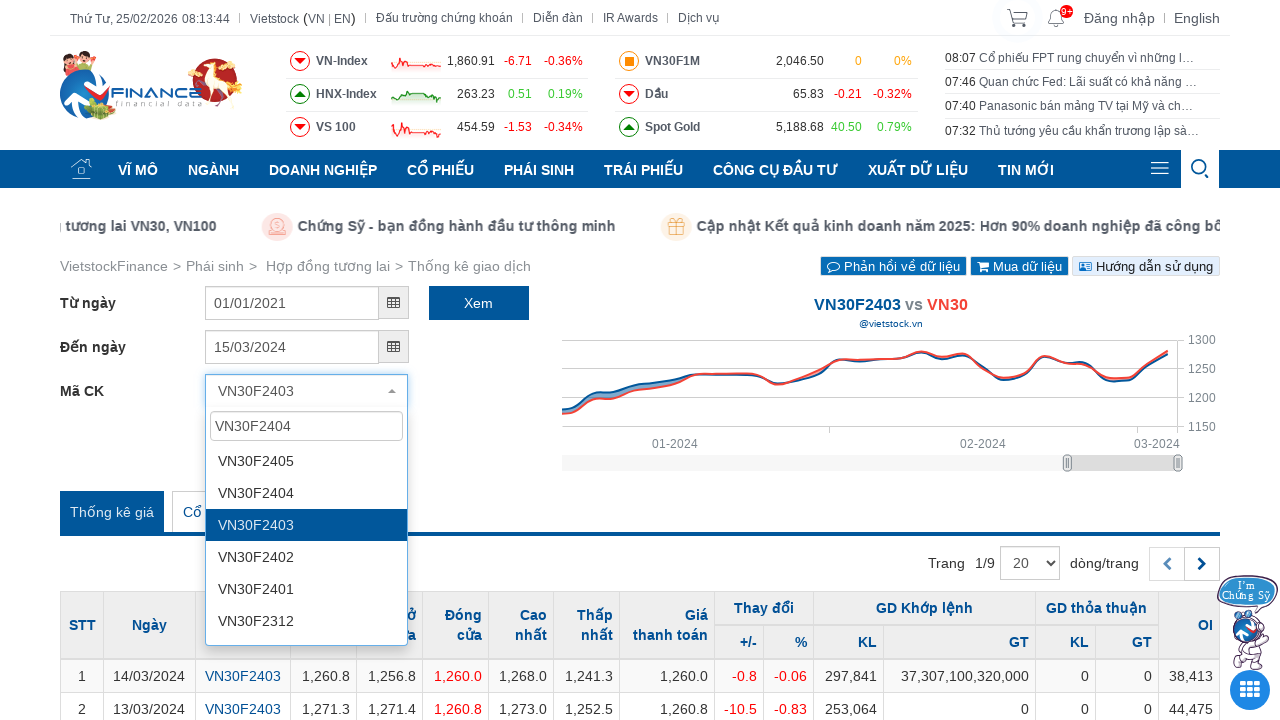

Pressed Enter to select ticker 'VN30F2404' on .select2-search__field
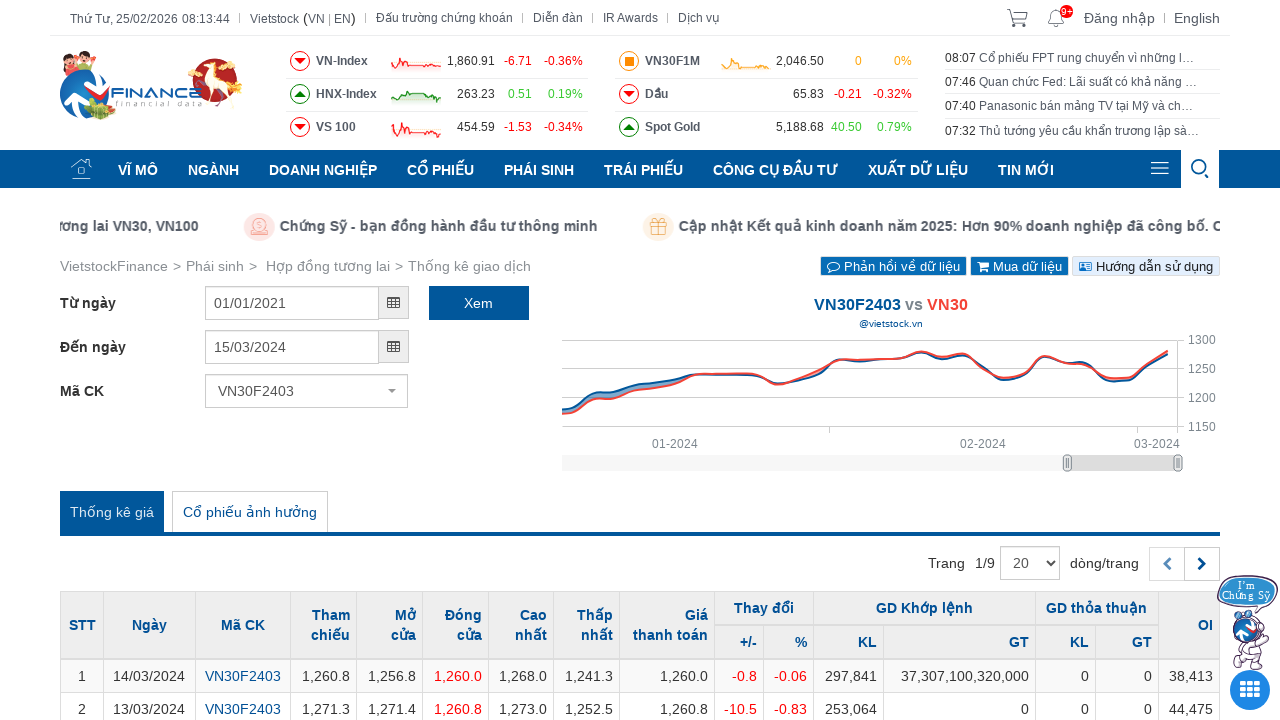

Clicked View button to display results for ticker 'VN30F2404' at (479, 303) on text="Xem"
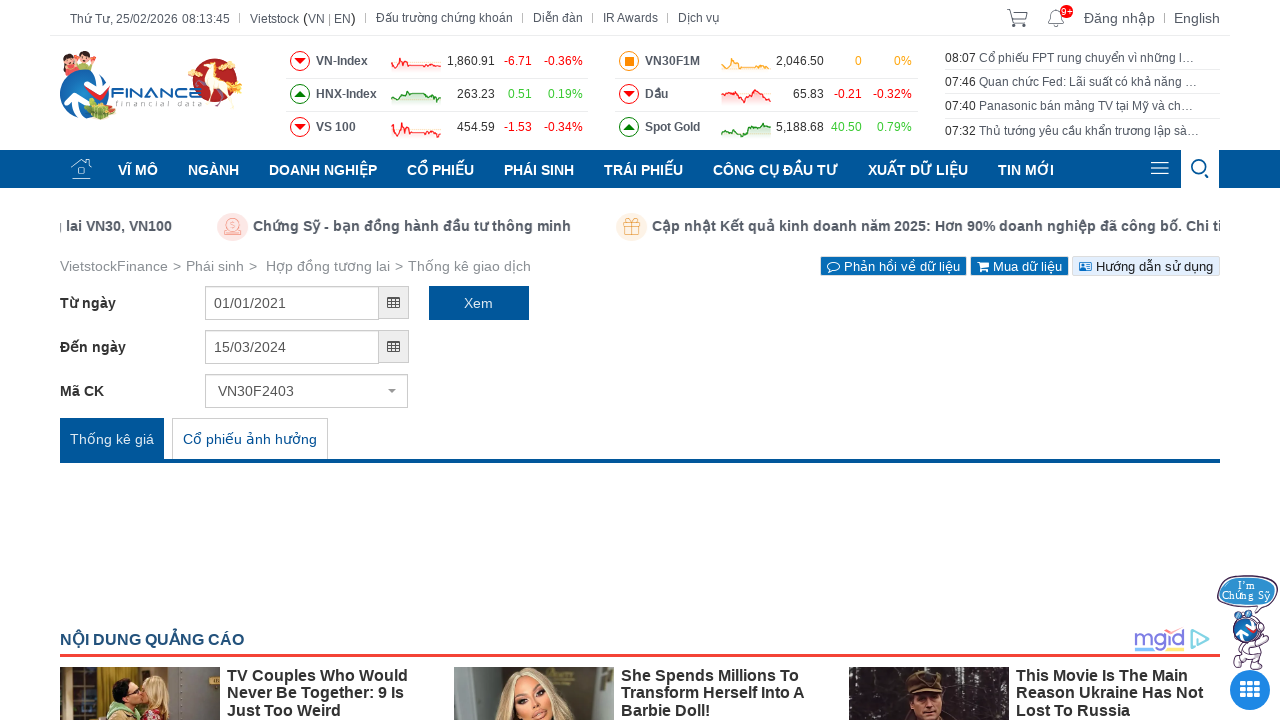

Results table loaded for ticker 'VN30F2404'
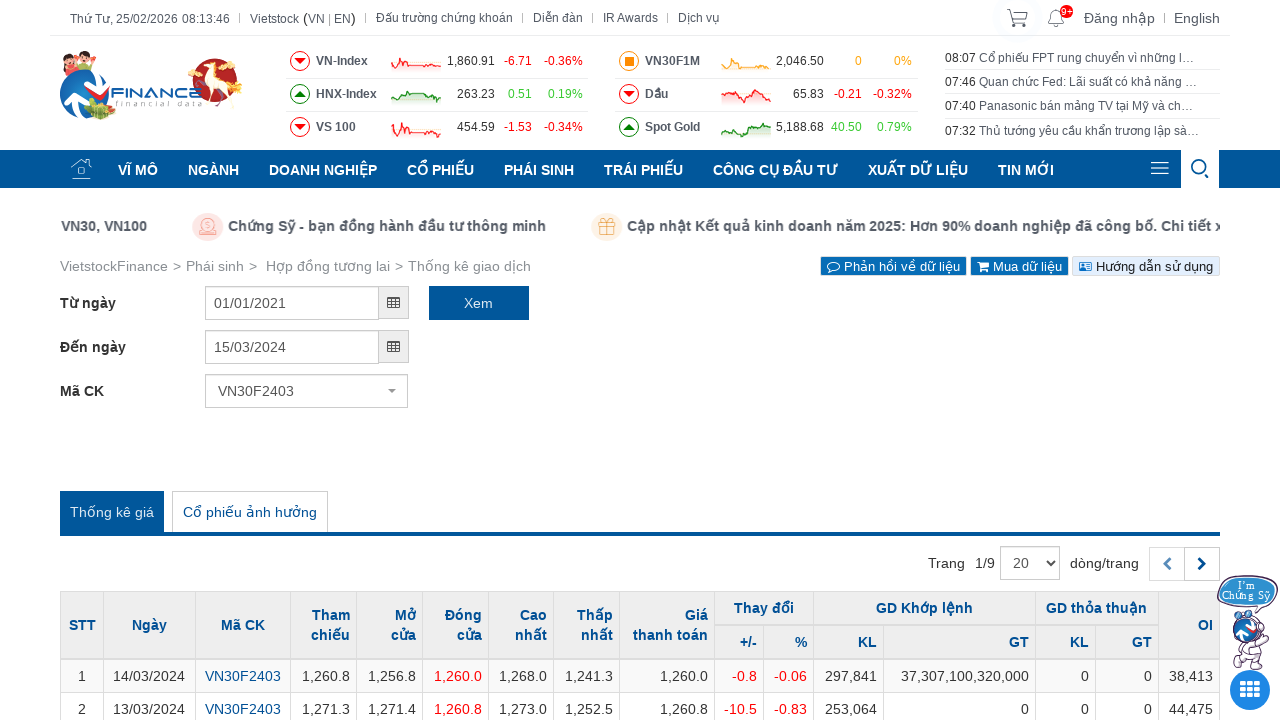

Clicked selection dropdown for ticker 'VN30F2406' at (307, 391) on .selection
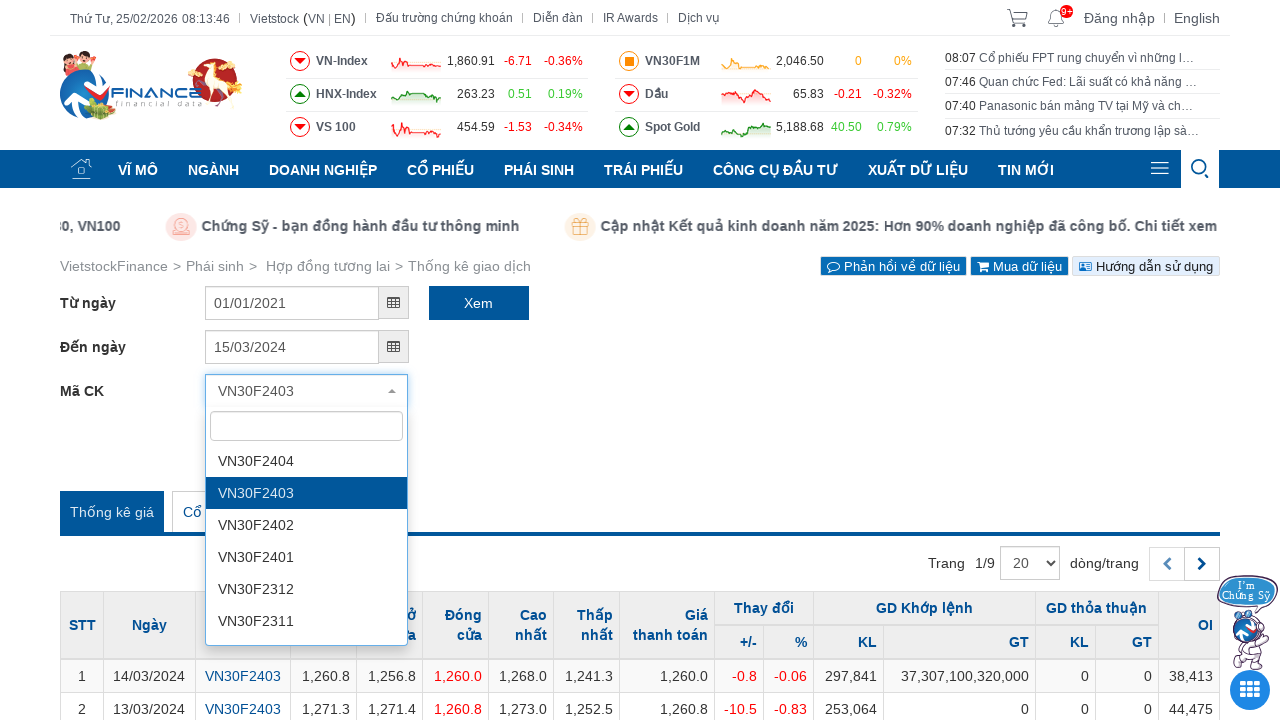

Filled search field with ticker 'VN30F2406' on .select2-search__field
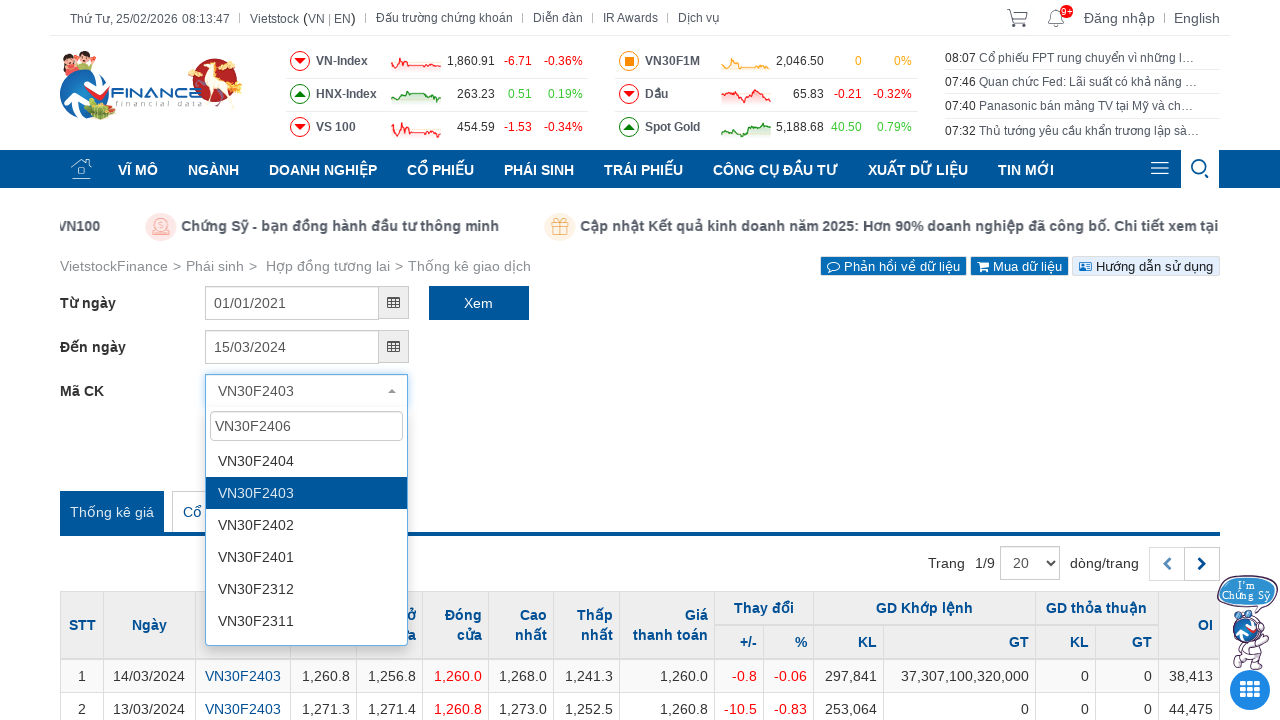

Pressed Enter to select ticker 'VN30F2406' on .select2-search__field
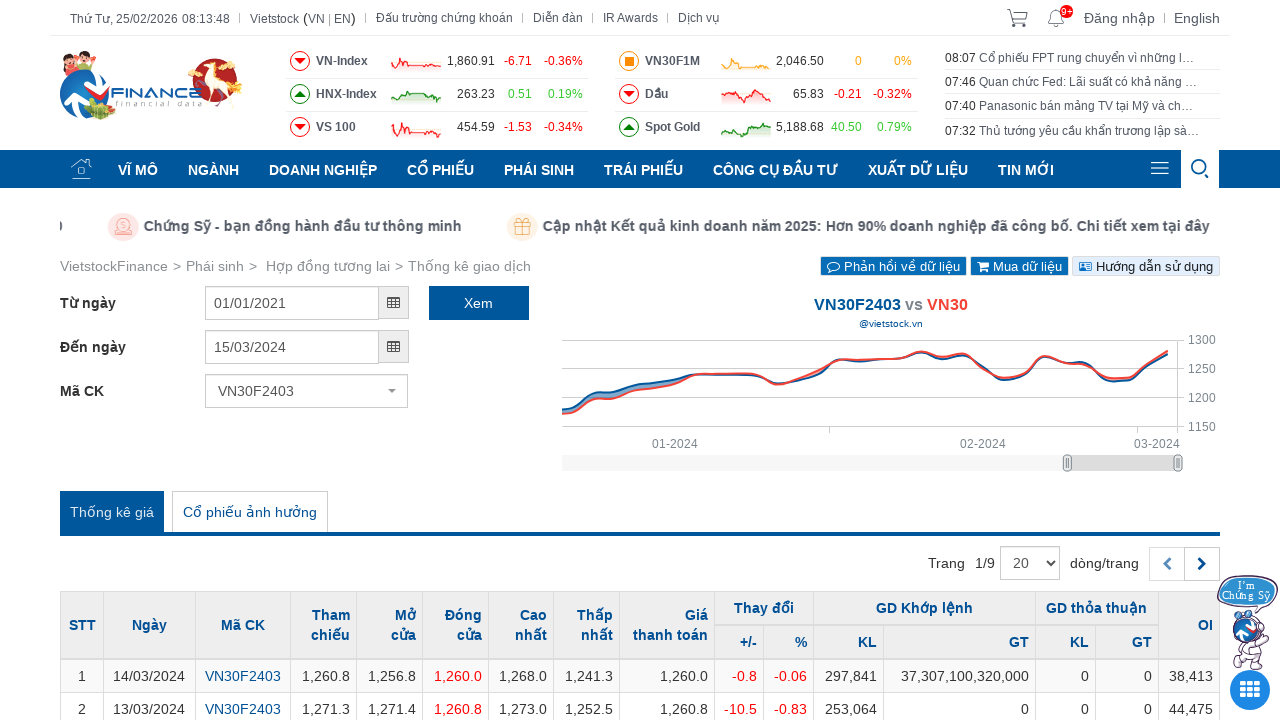

Clicked View button to display results for ticker 'VN30F2406' at (479, 303) on text="Xem"
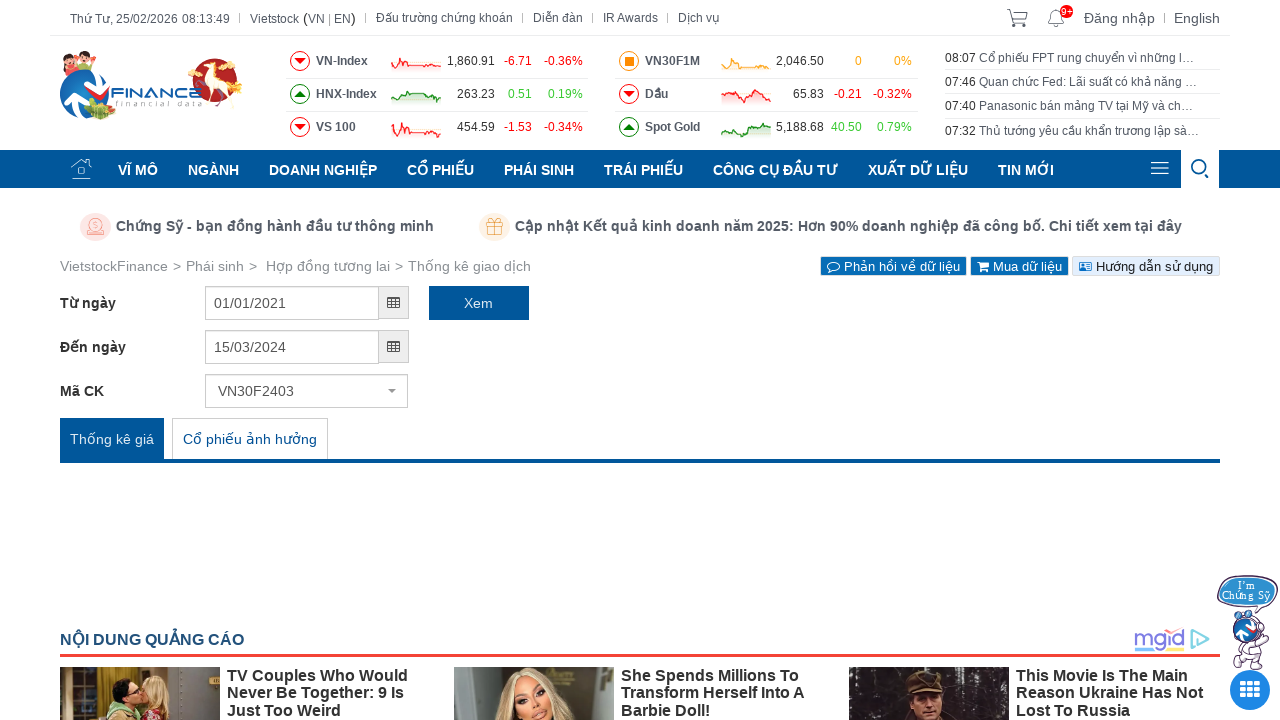

Results table loaded for ticker 'VN30F2406'
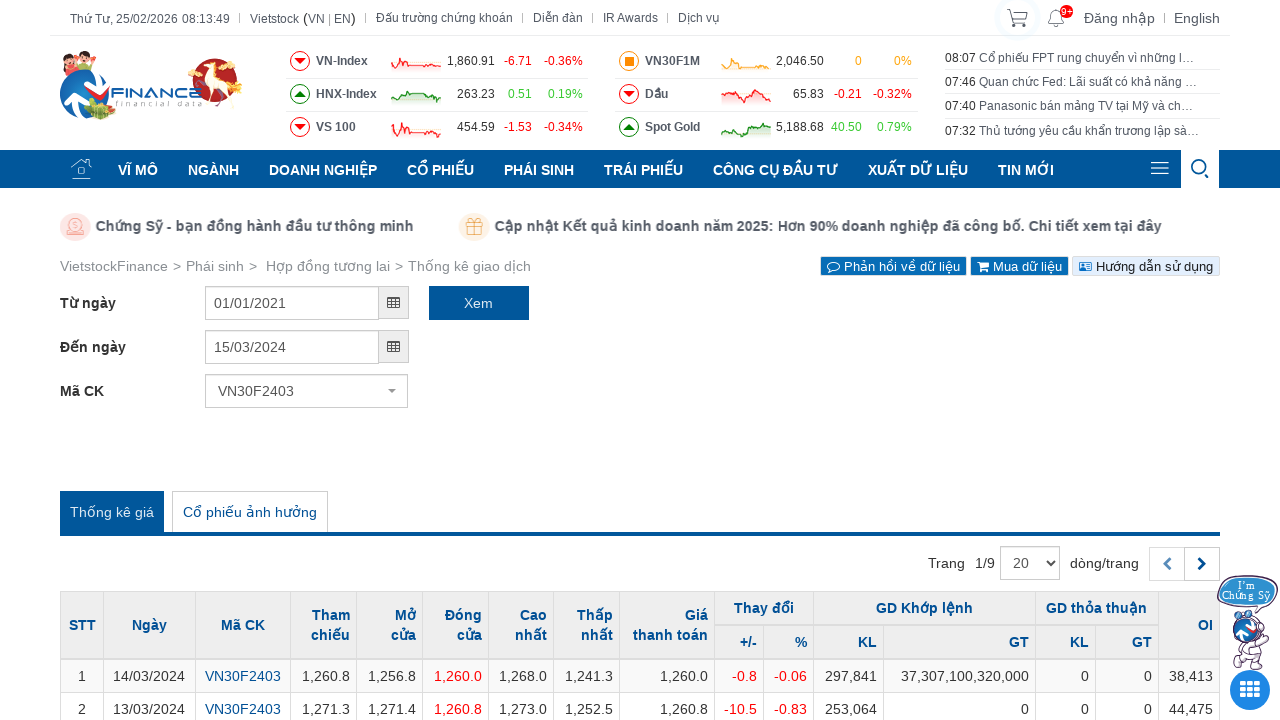

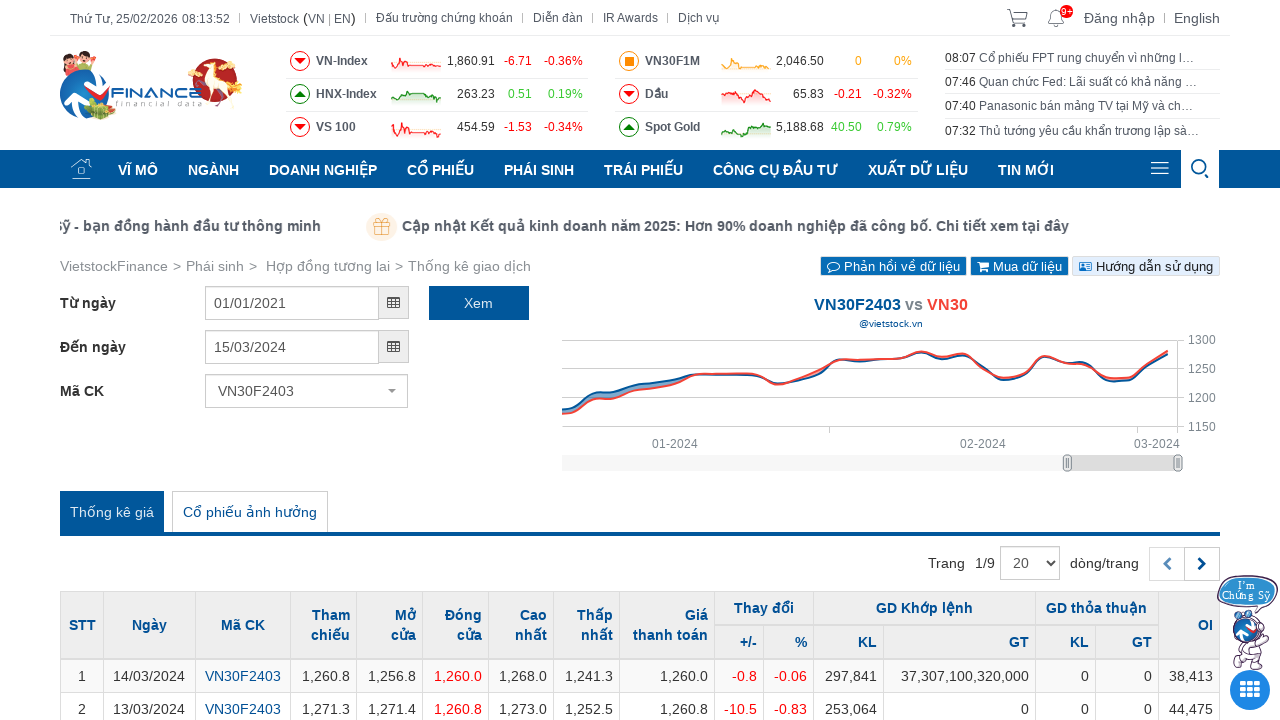